Tests browser navigation functionality by clicking a link and using back/forward navigation buttons

Starting URL: http://www.omayo.blogspot.com

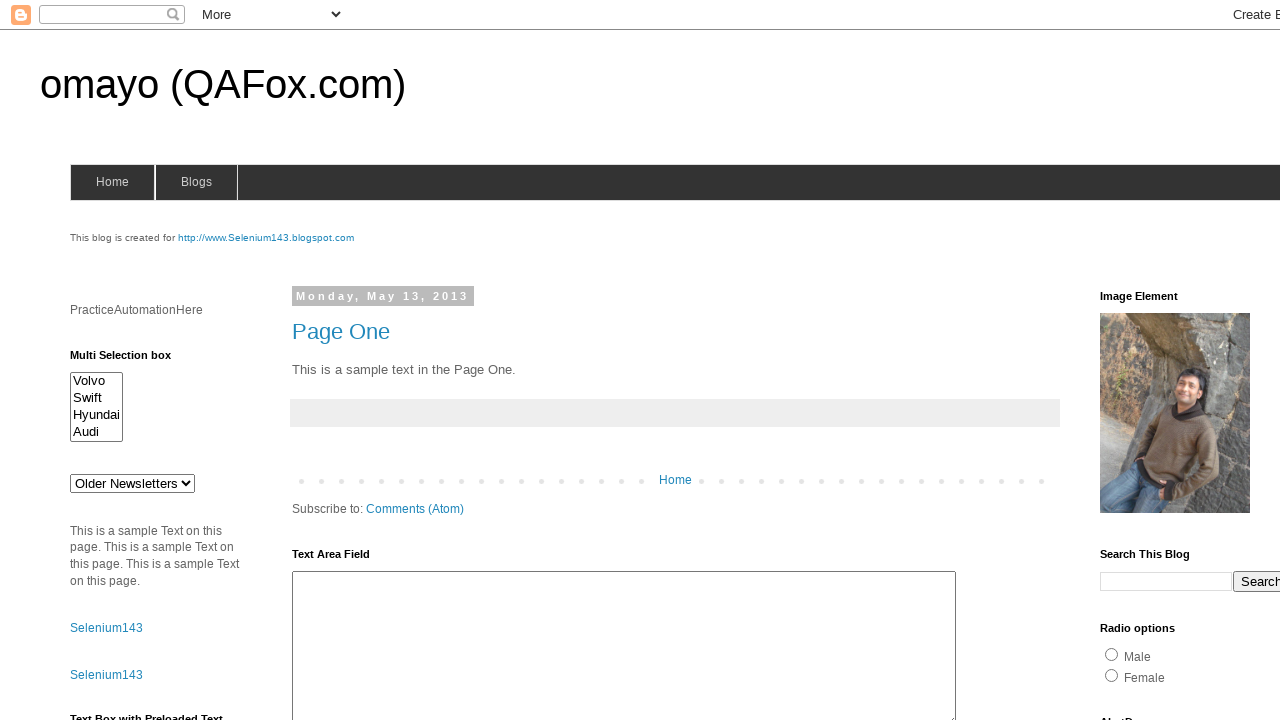

Clicked on the compendiumdev link at (1160, 360) on a:has-text('compendiumdev')
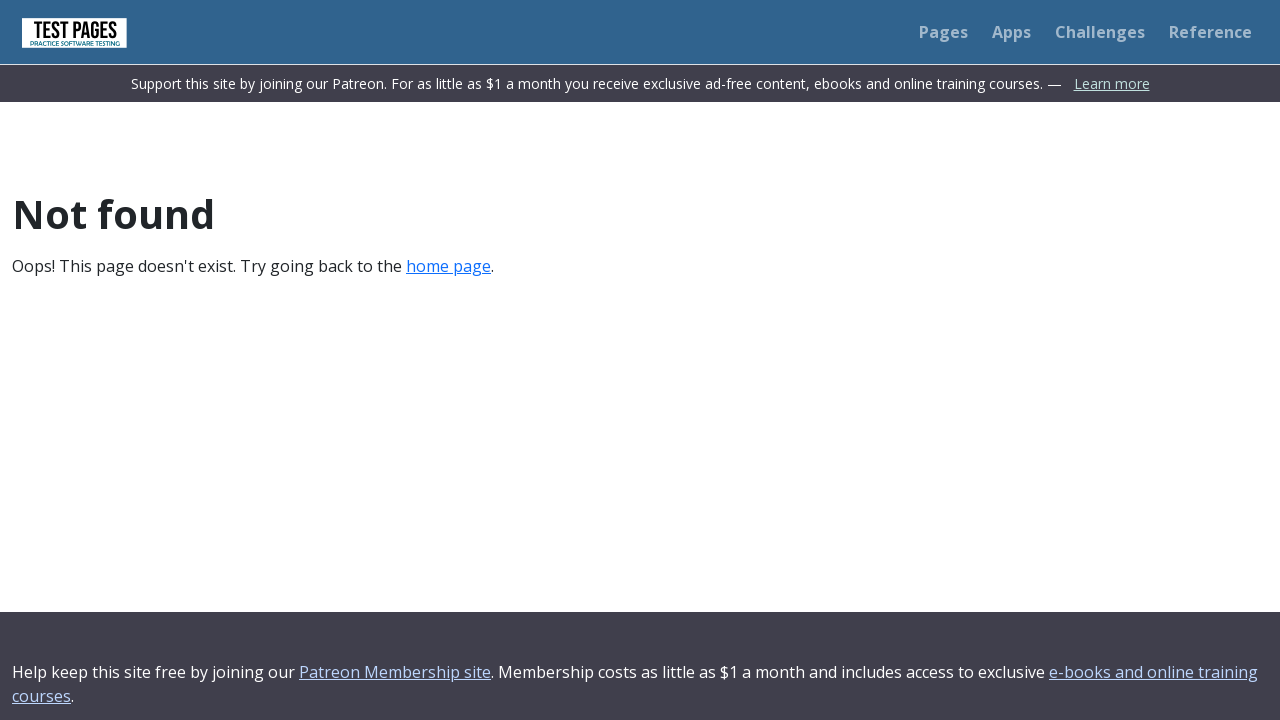

Navigated back to omayo application
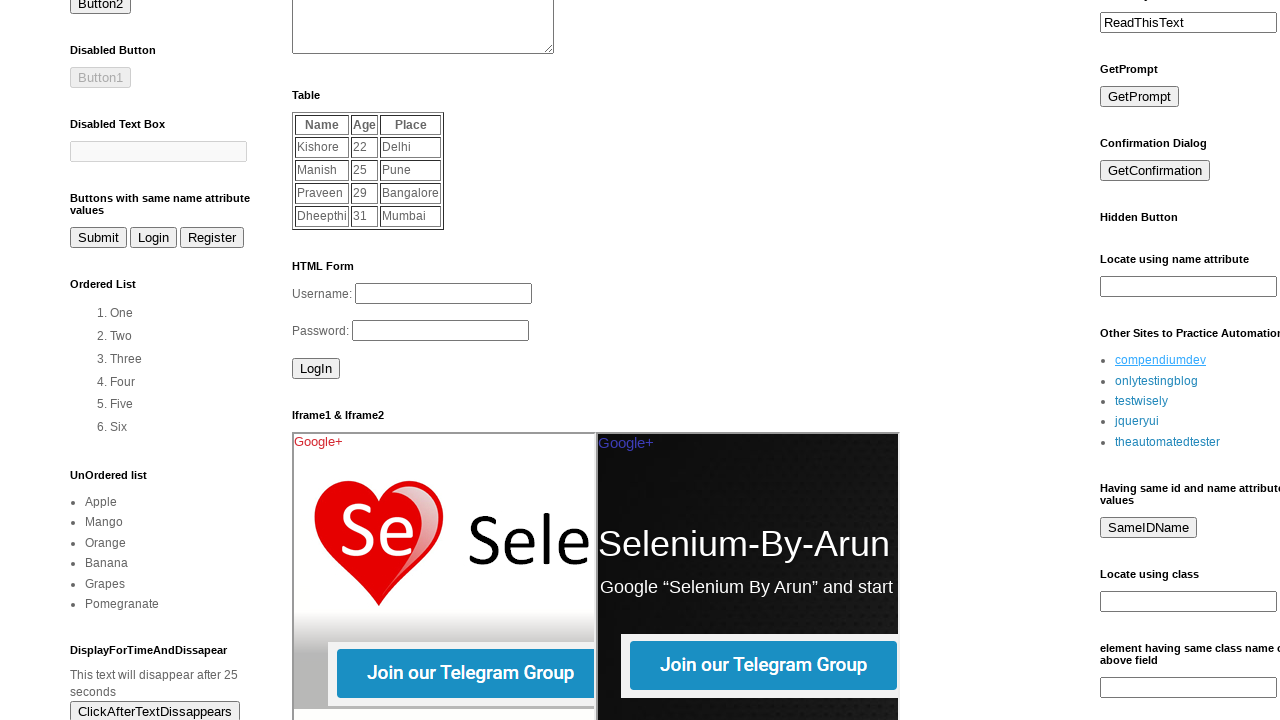

Navigated forward to compendium site
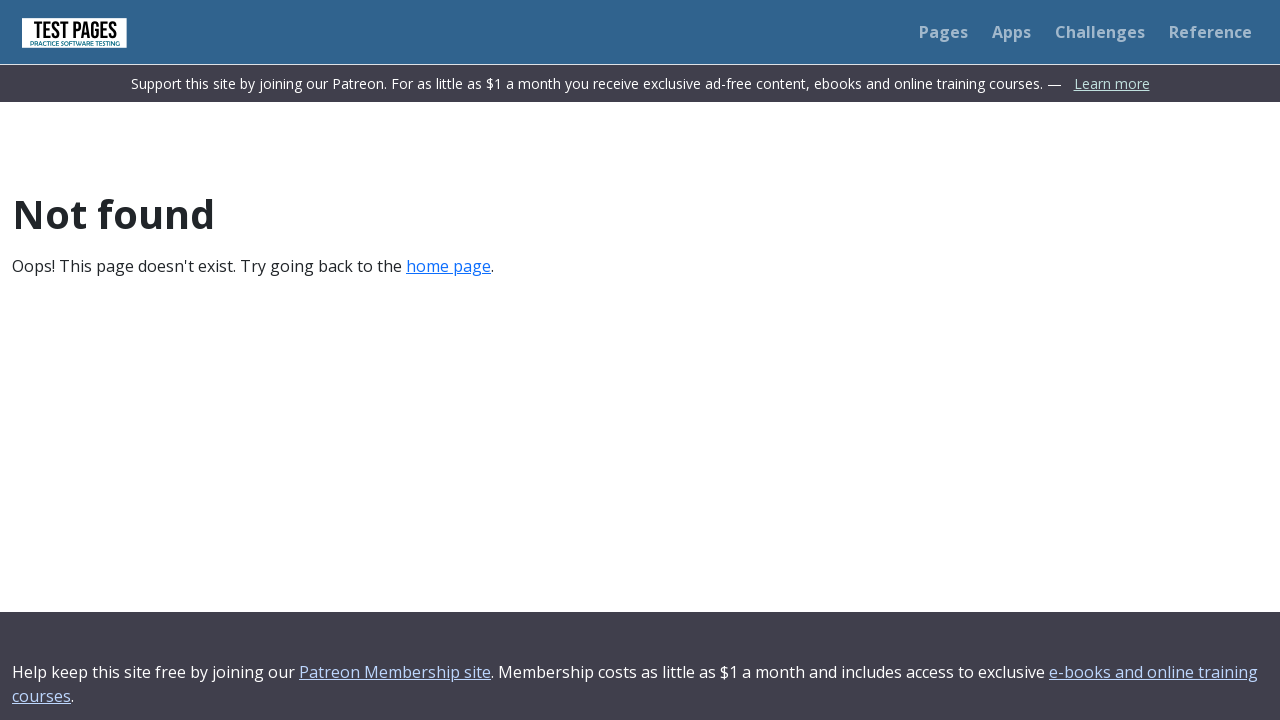

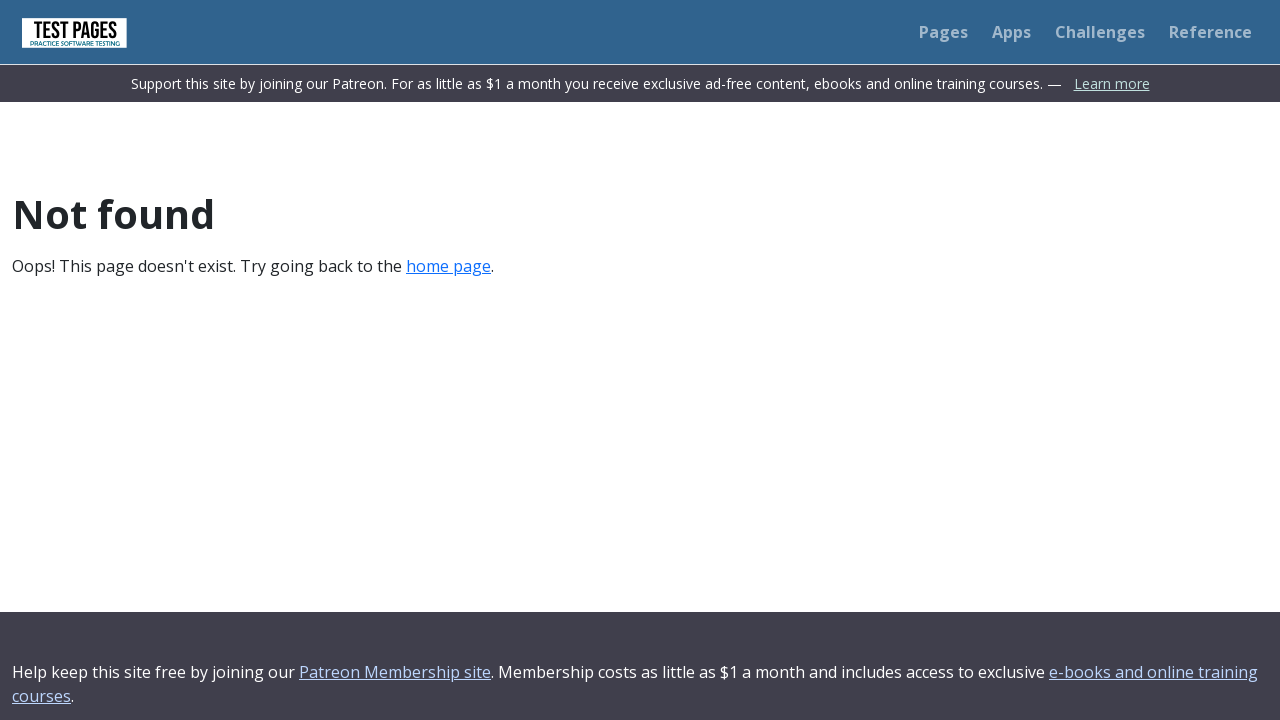